Tests the GitHub users search page by entering a username in the search field and clicking the search button to find user information.

Starting URL: https://gh-users-search.netlify.app/

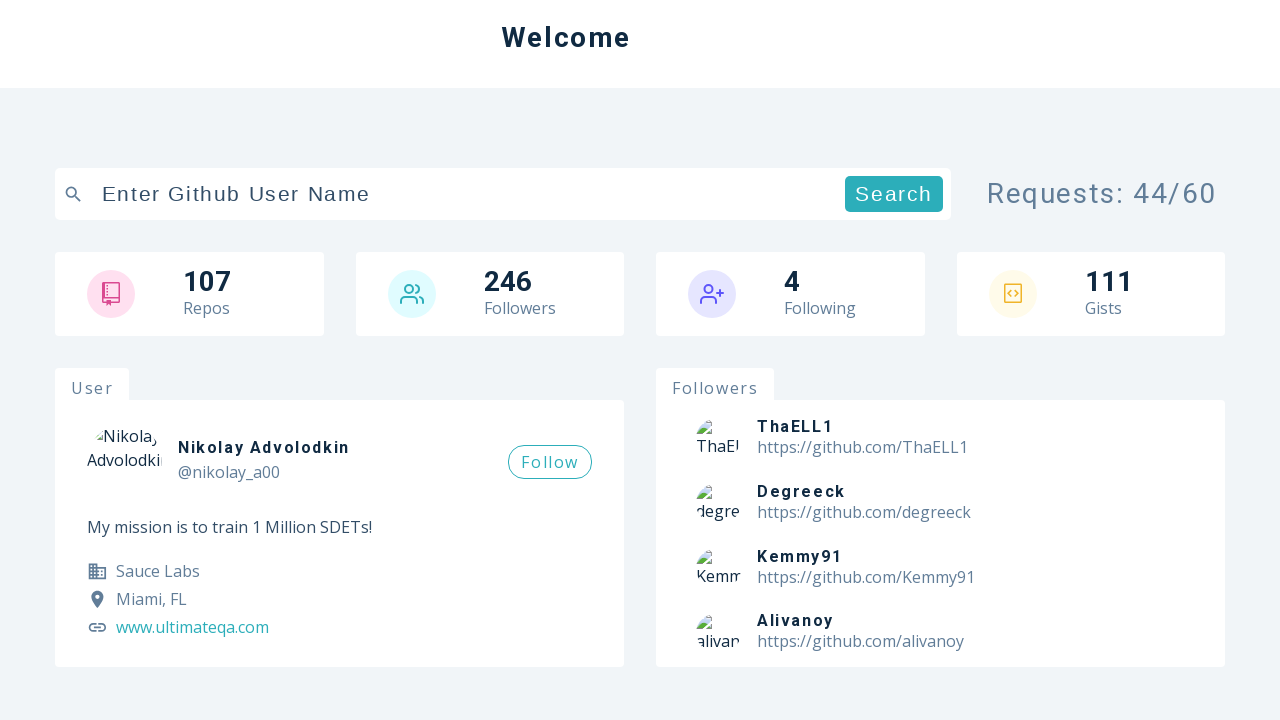

Entered 'octocat' in the search field on input[type='text']
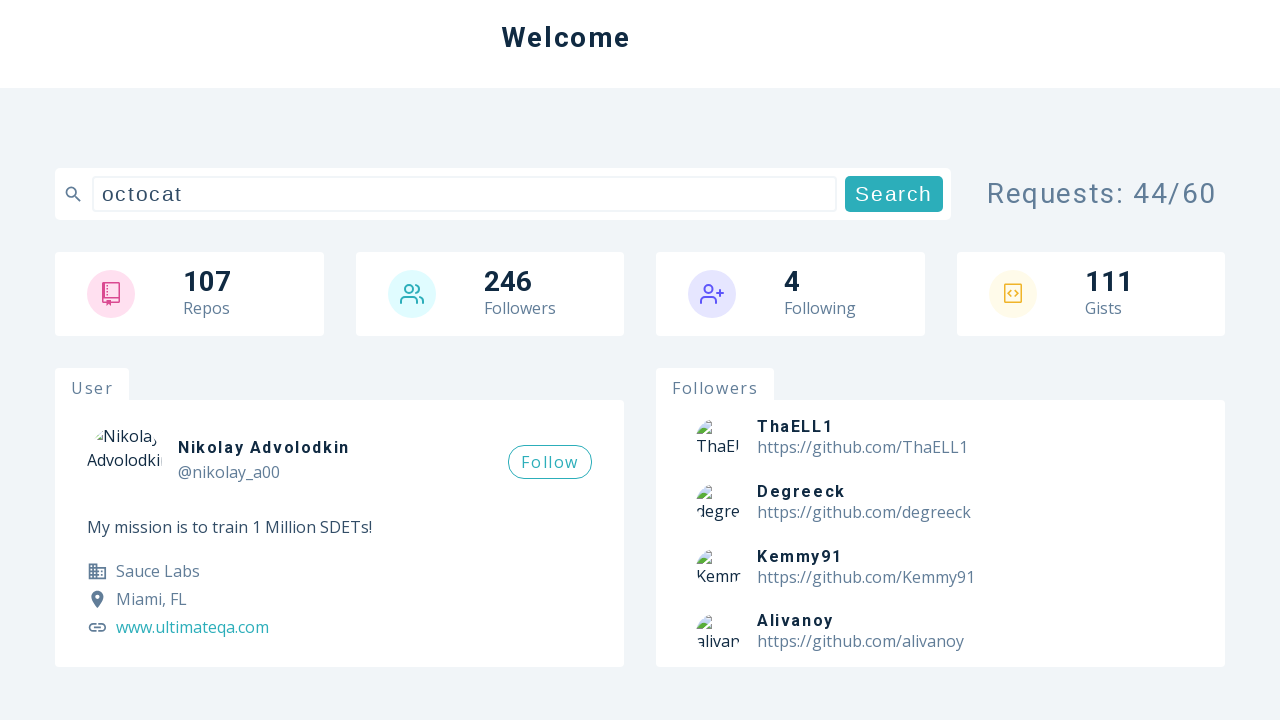

Clicked the search button to find user information at (894, 194) on button[type='submit']
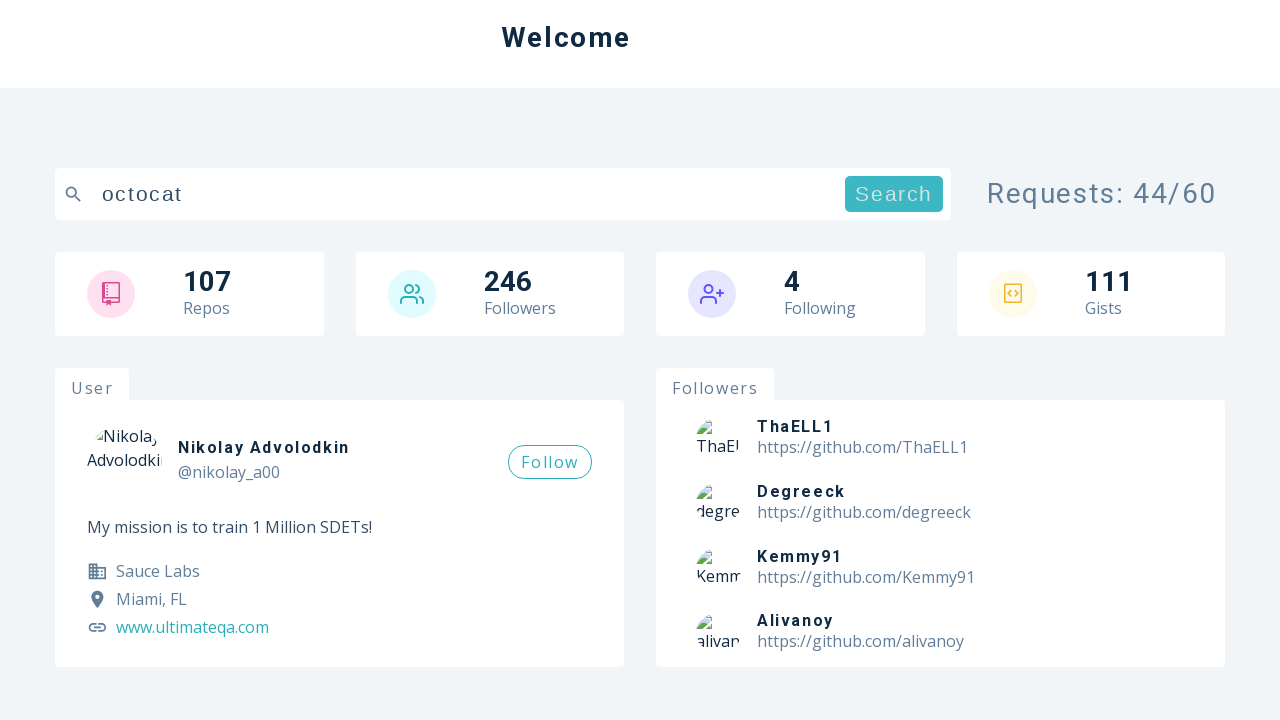

Waited for search results to load
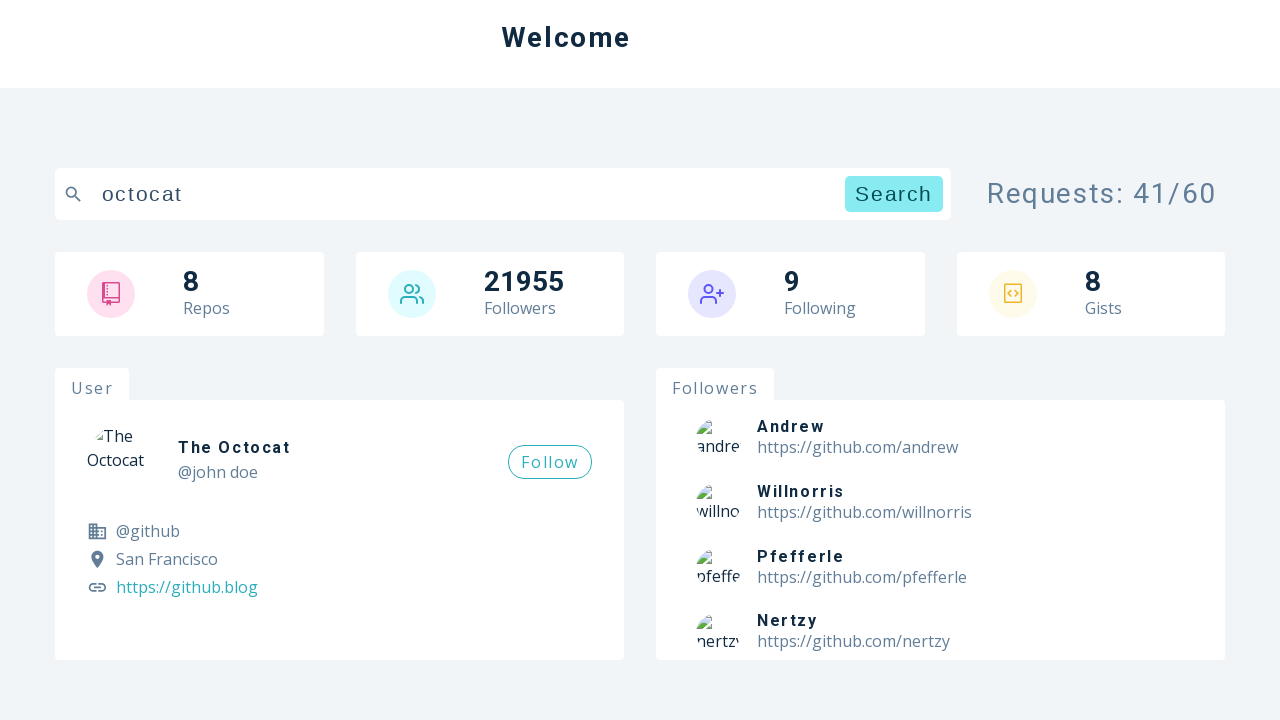

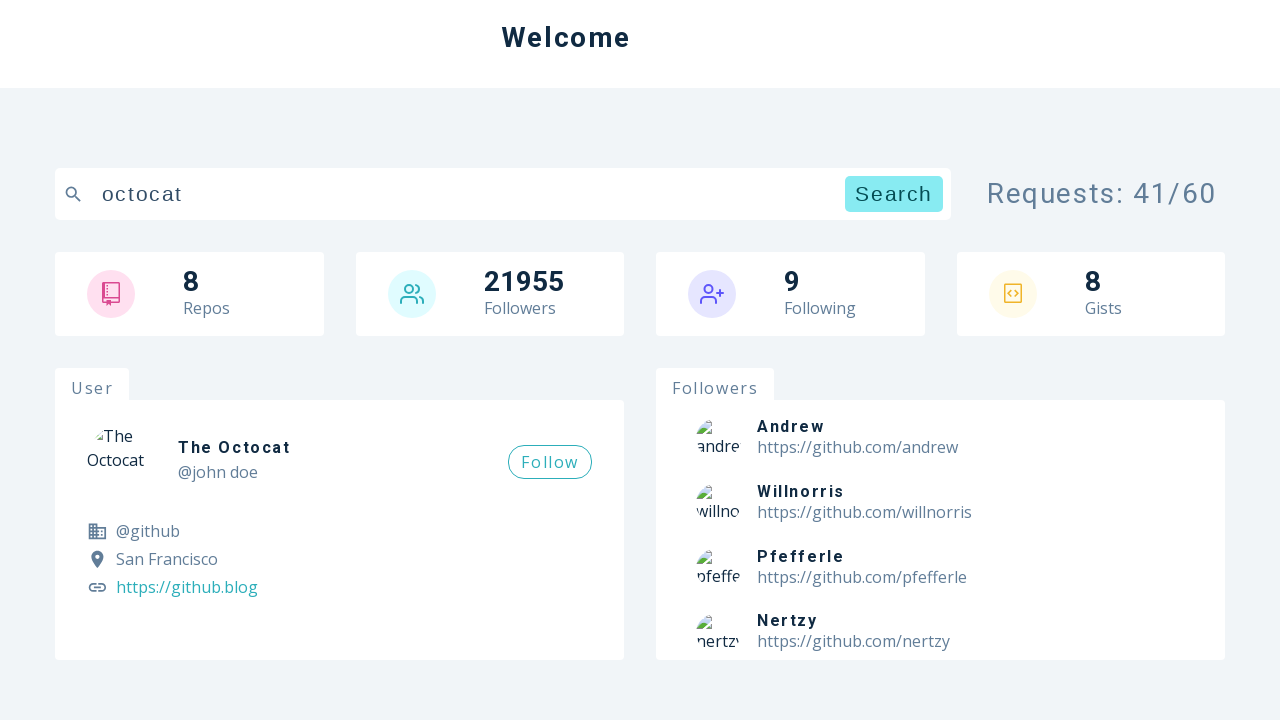